Navigates to Air India's contact details page and verifies the page content loads successfully

Starting URL: https://www.airindia.in/contact-details.htm

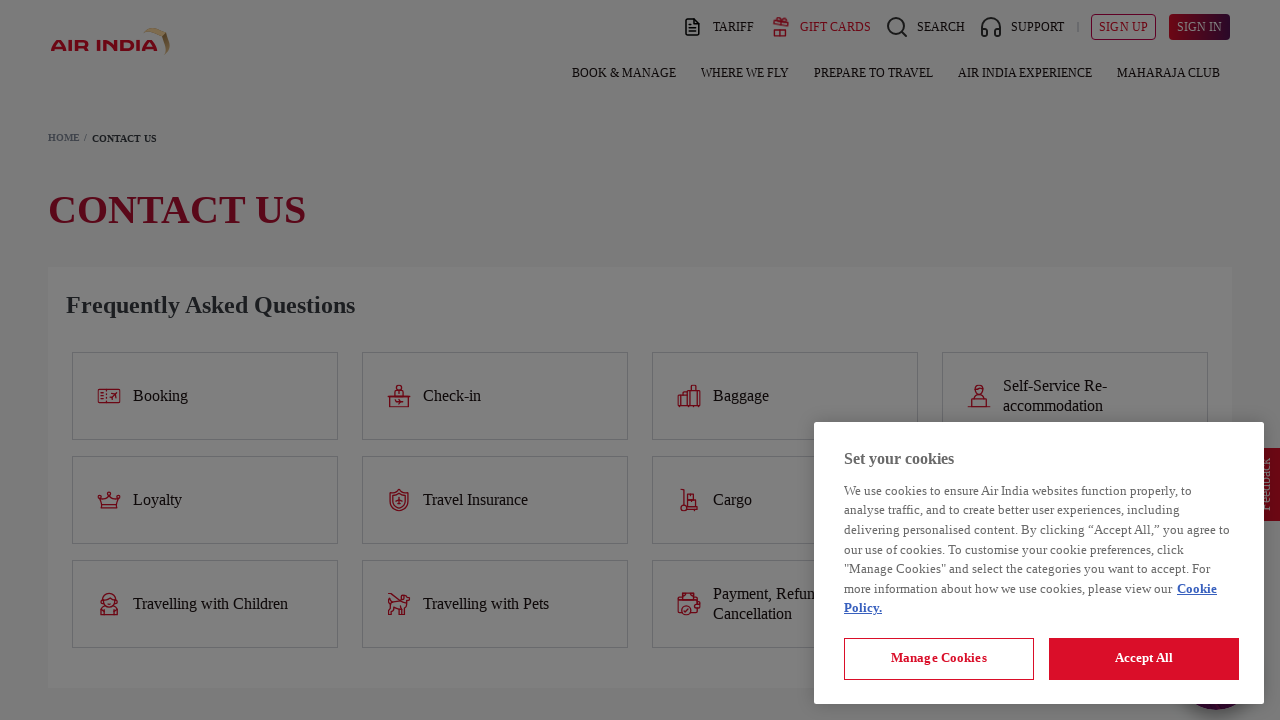

Waited for DOM content to load on Air India contact details page
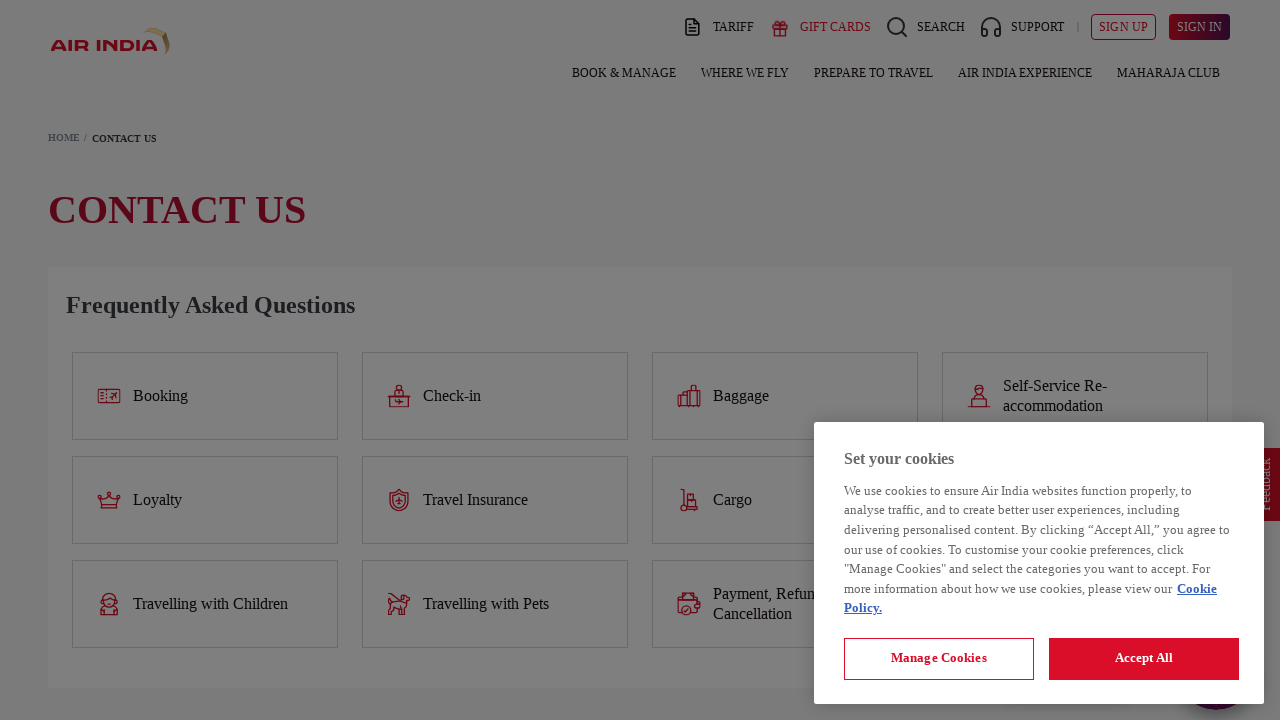

Verified body element is present on the page
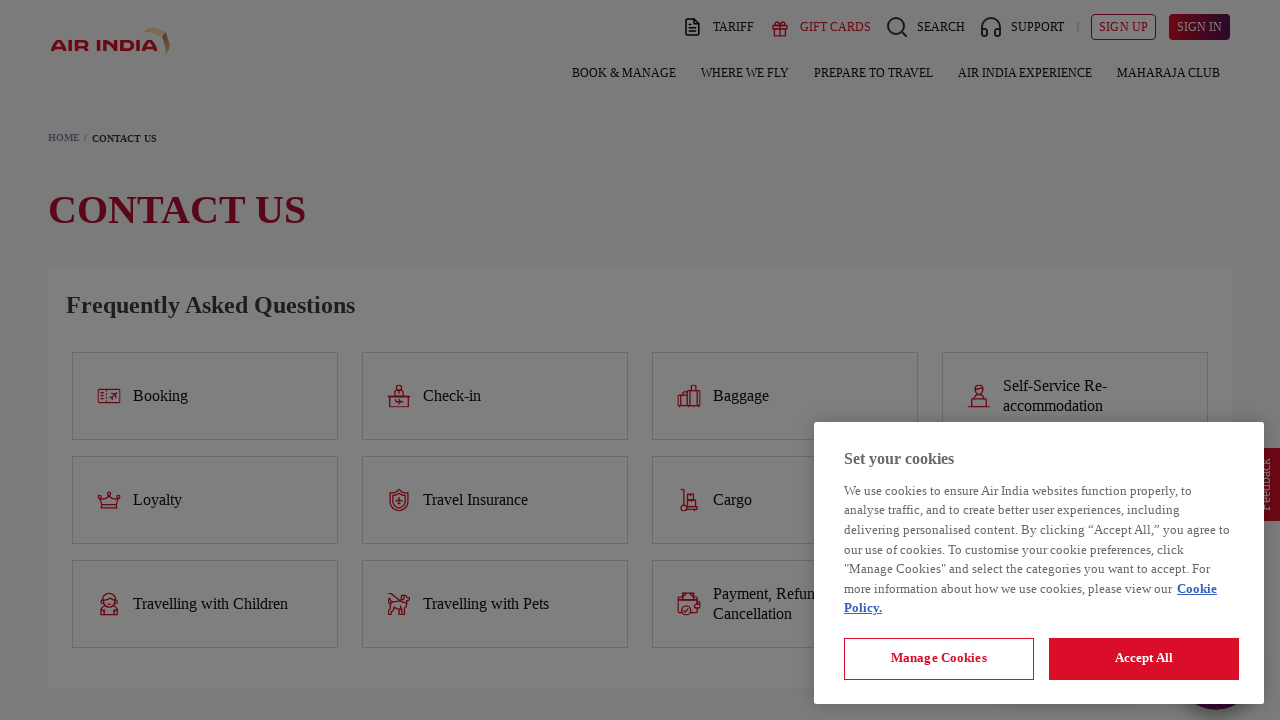

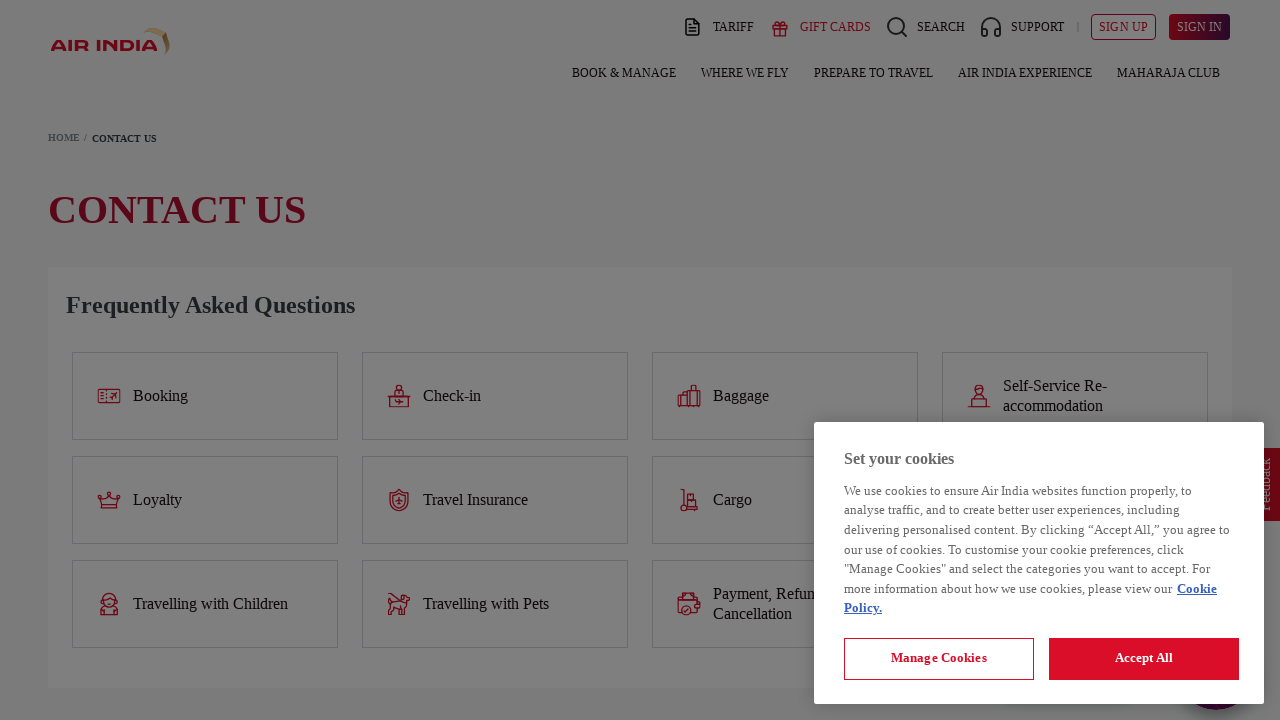